Tests prompt alert handling by clicking a button that triggers a prompt, entering text into the prompt, and accepting it

Starting URL: https://demoqa.com/alerts

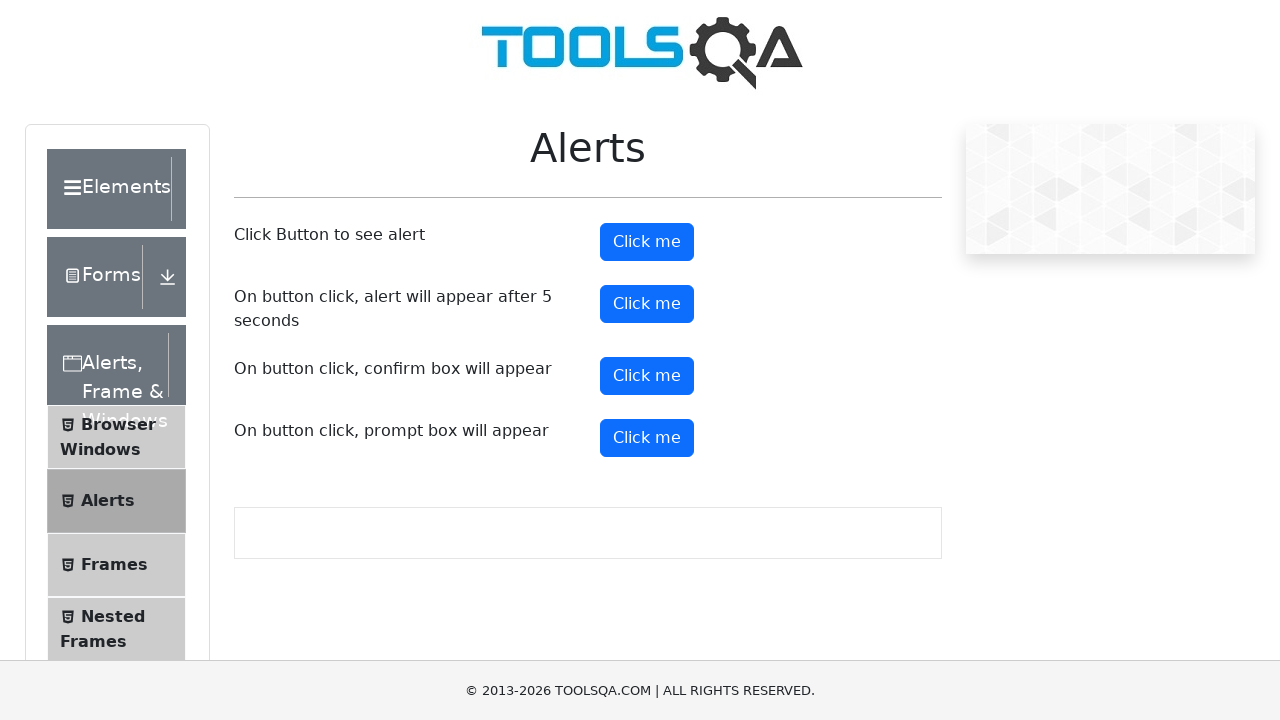

Clicked prompt button to trigger alert at (647, 438) on #promtButton
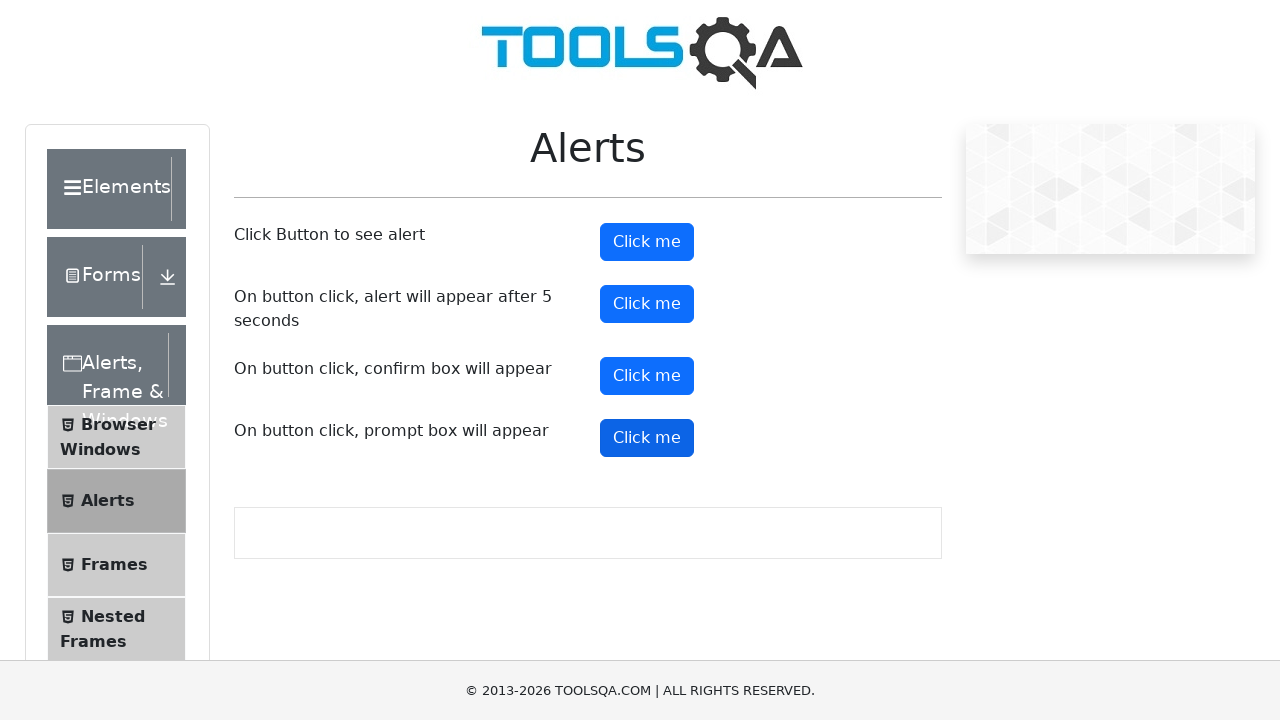

Set up dialog handler to accept with 'Guvi selenium'
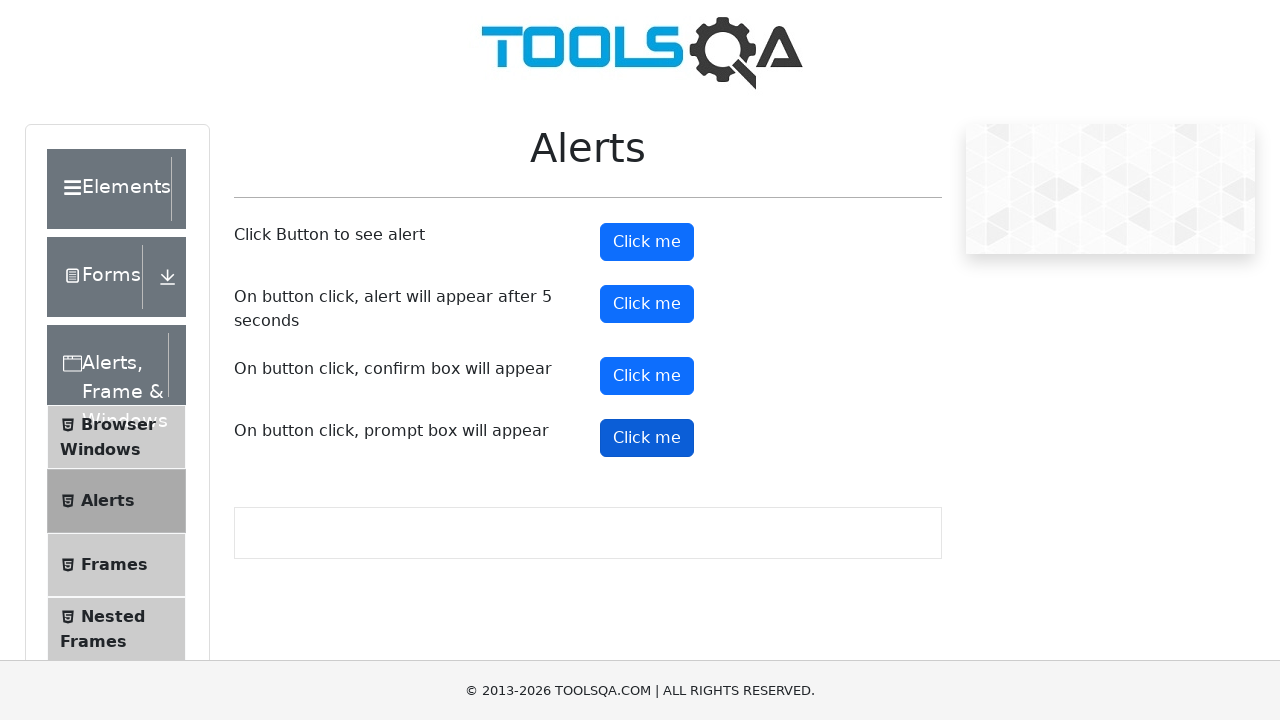

Reloaded the page
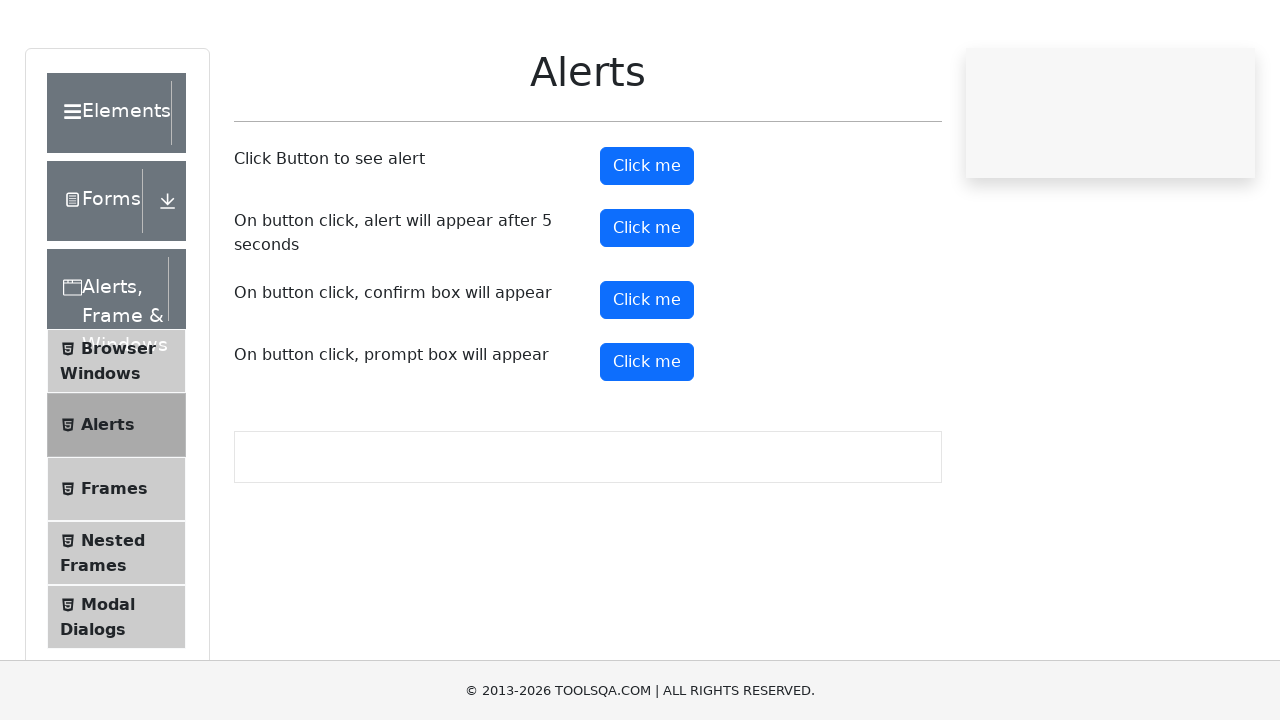

Prompt button loaded and ready
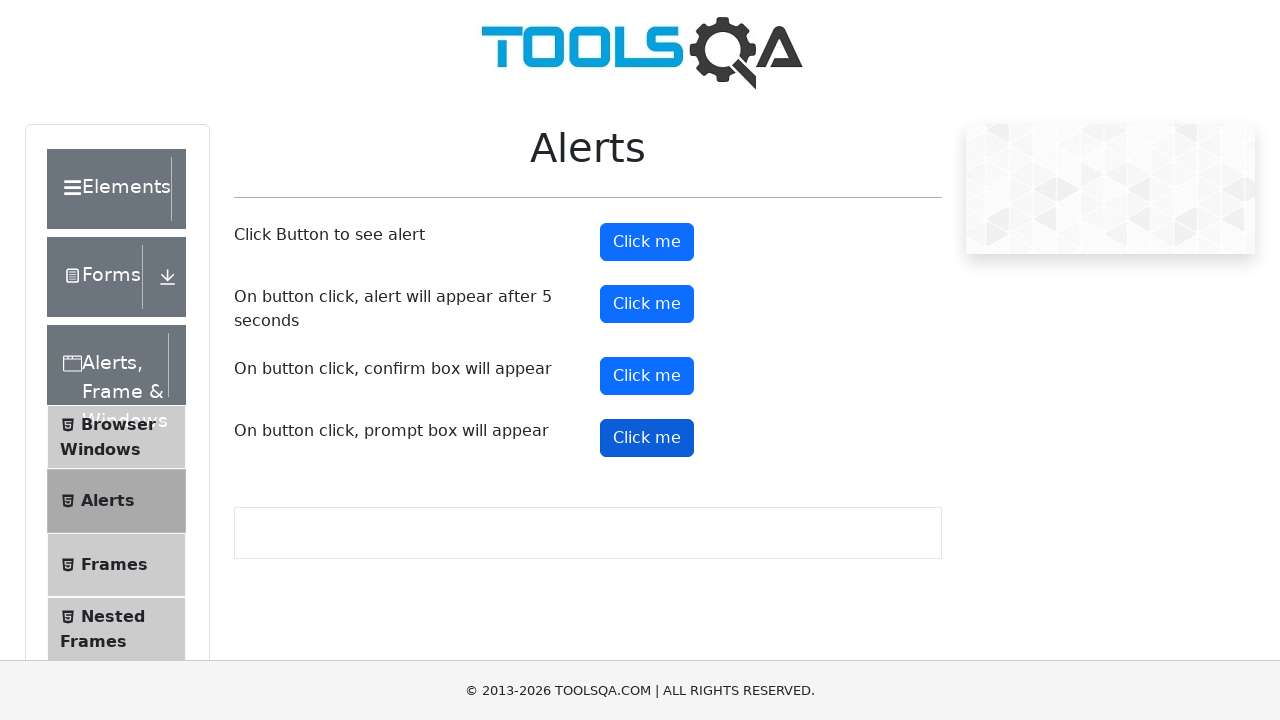

Set up dialog handler to accept with 'Selenium Testing Demo'
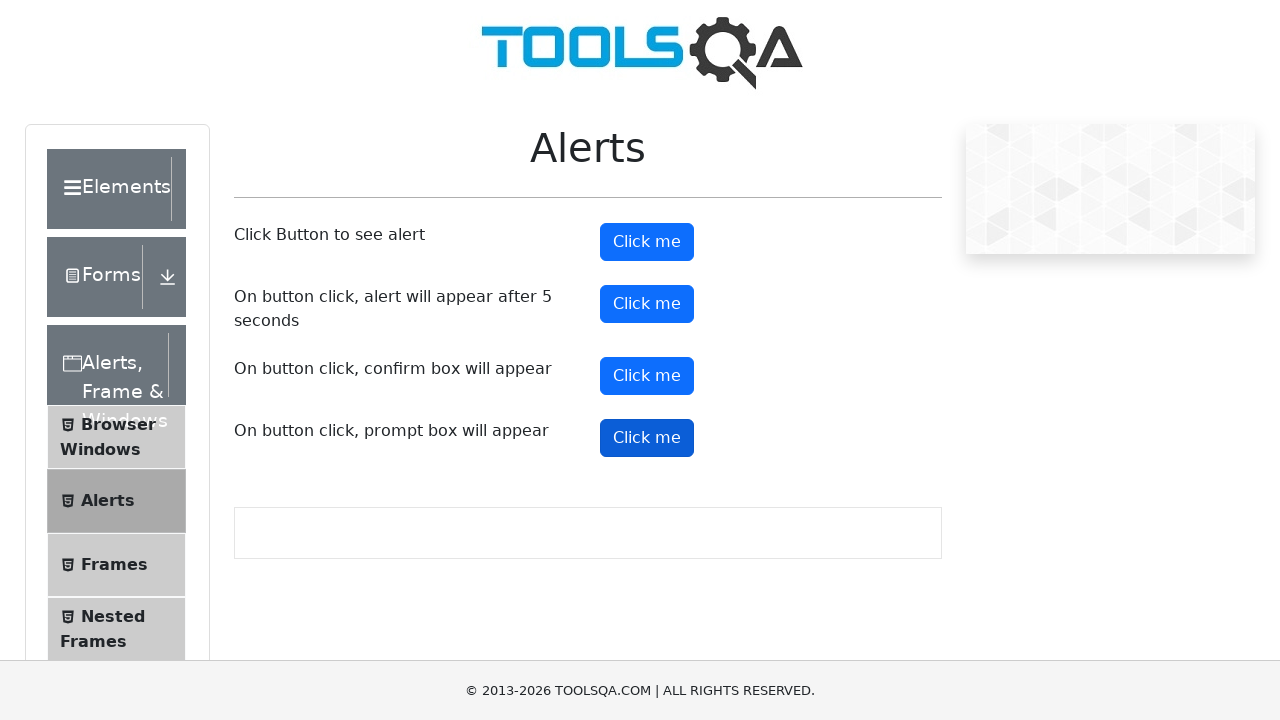

Clicked prompt button to trigger prompt alert at (647, 438) on #promtButton
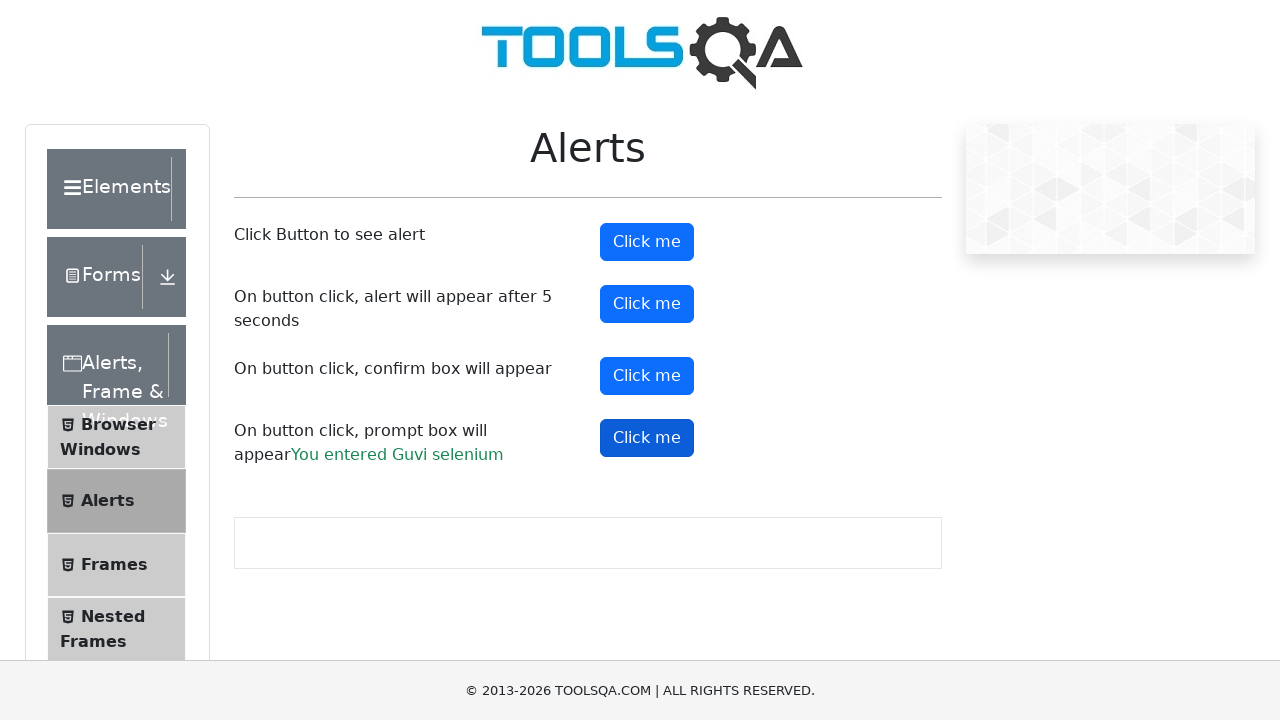

Prompt result text appeared, confirming input was accepted
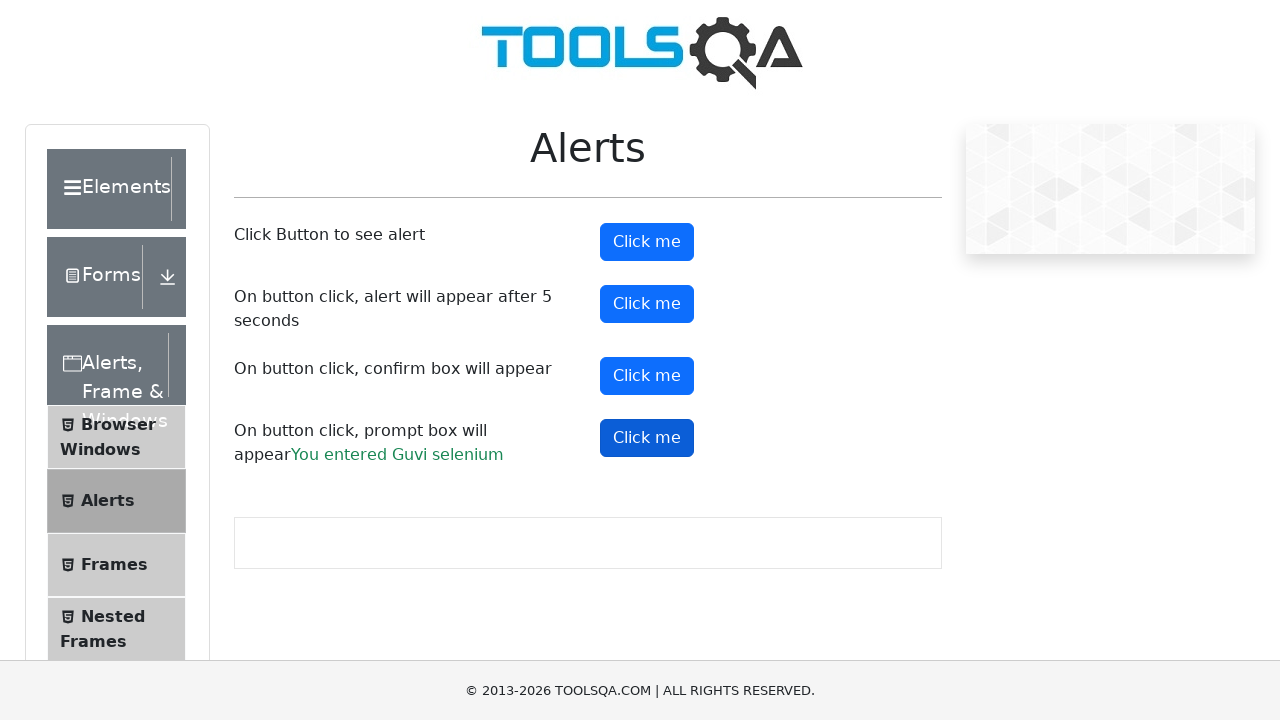

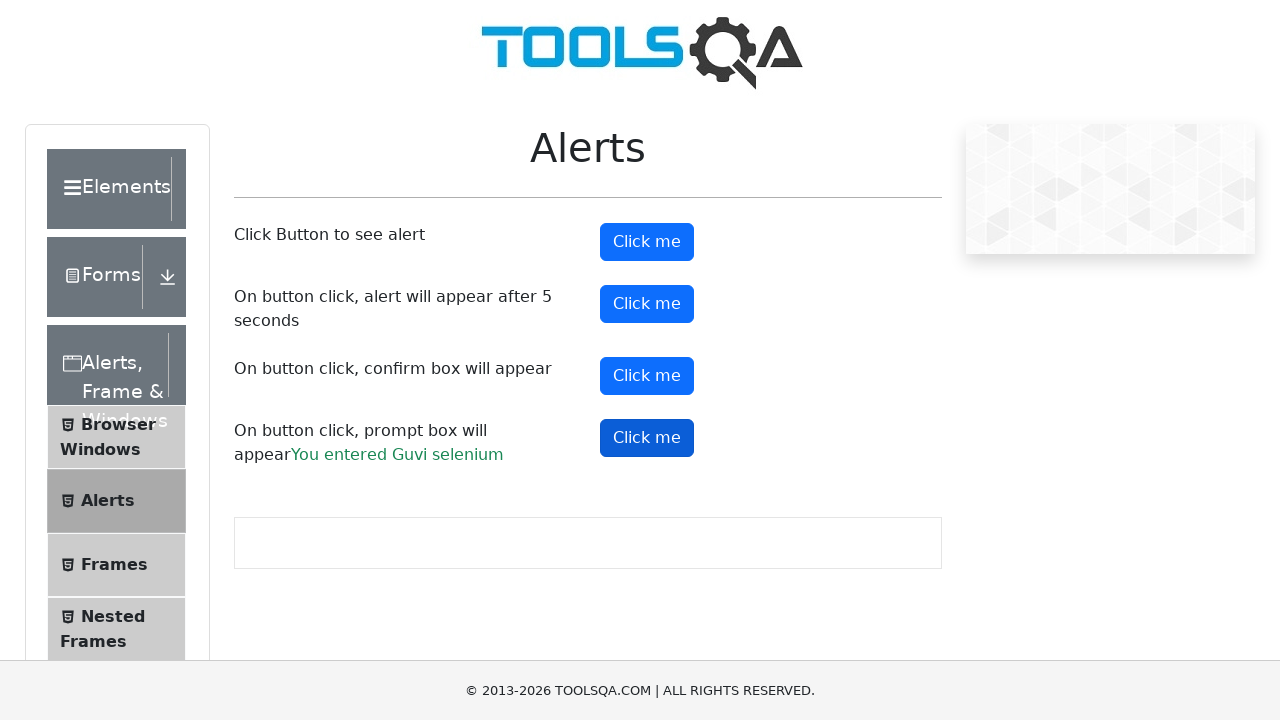